Tests the Top Deals page functionality by clicking the Top Deals link, switching to the new window, clicking the sort icon, and verifying that the items in the table are sorted alphabetically.

Starting URL: https://rahulshettyacademy.com/seleniumPractise/#/

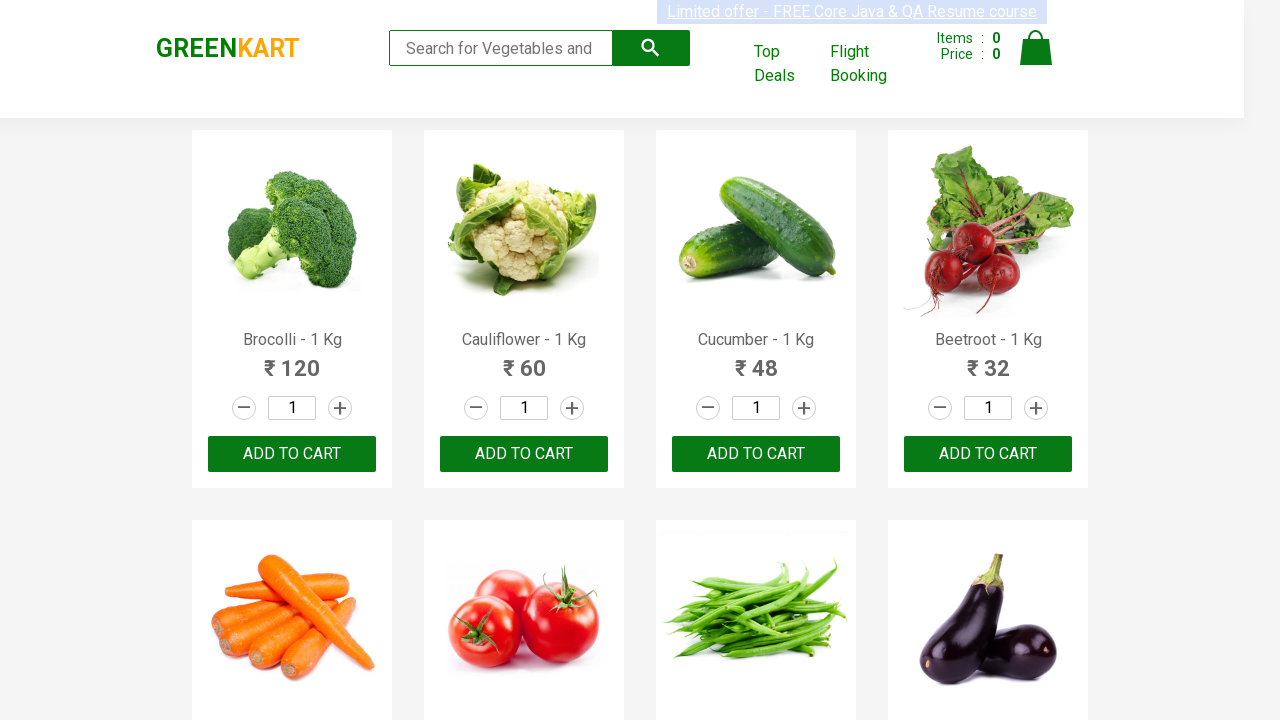

Clicked Top Deals link at (787, 64) on text=Top Deals
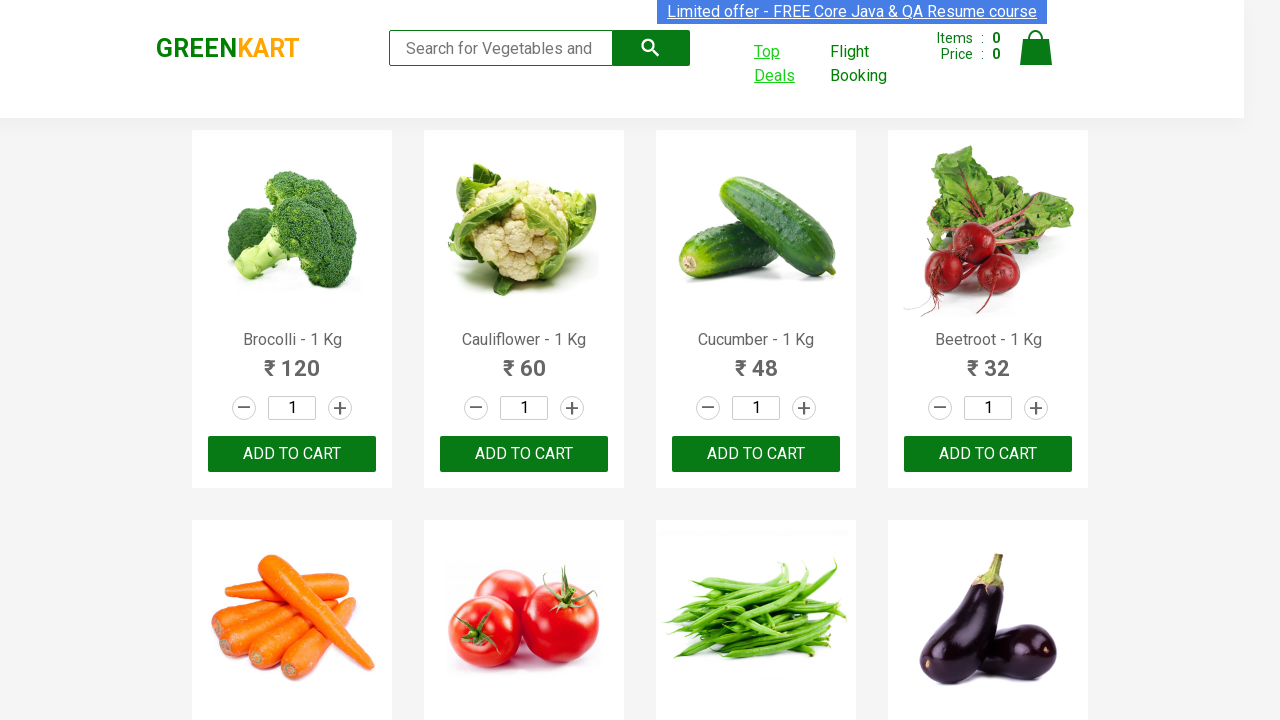

Clicked Top Deals link to open new window at (787, 64) on text=Top Deals
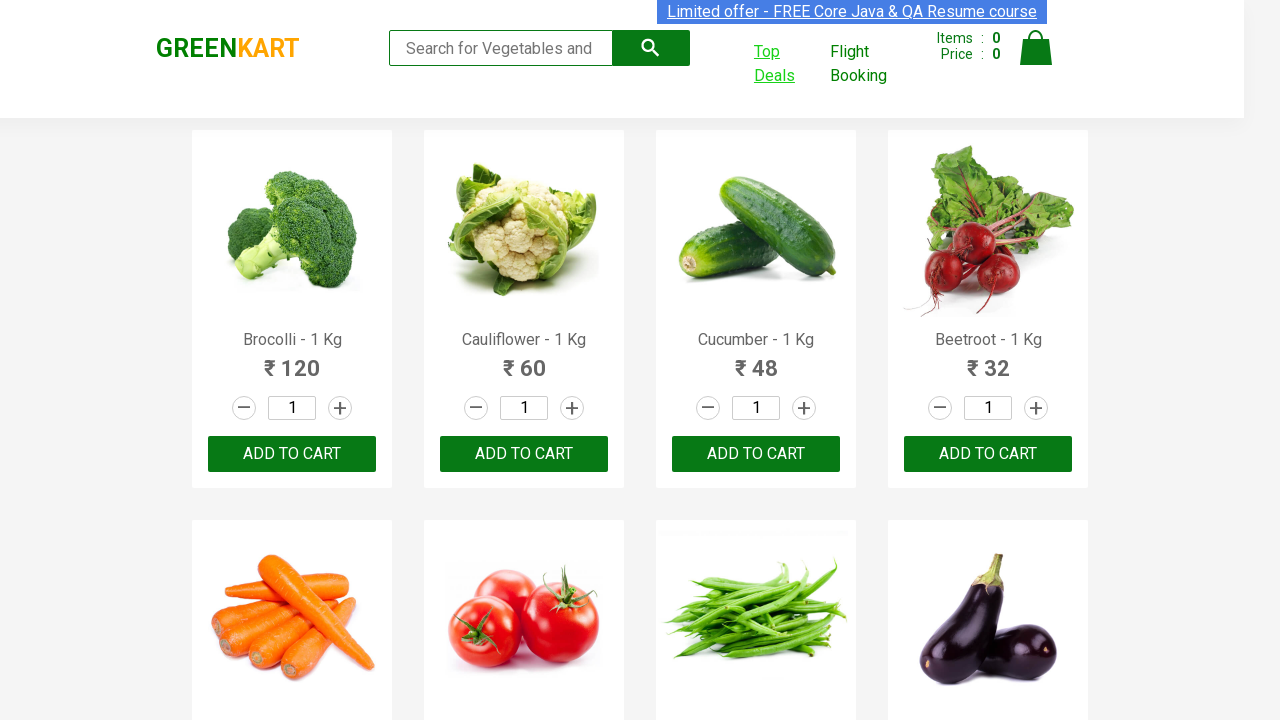

New page loaded and switched to new window
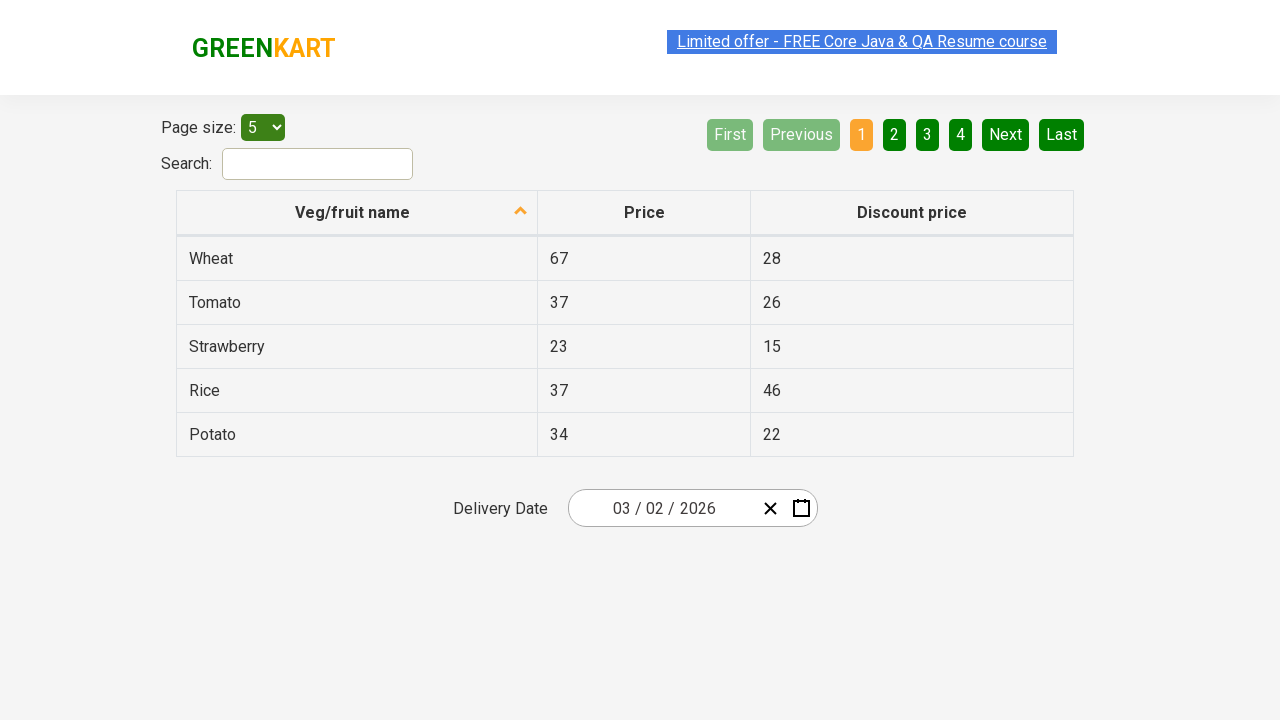

Clicked sort icon on Top Deals page at (521, 212) on .sort-icon
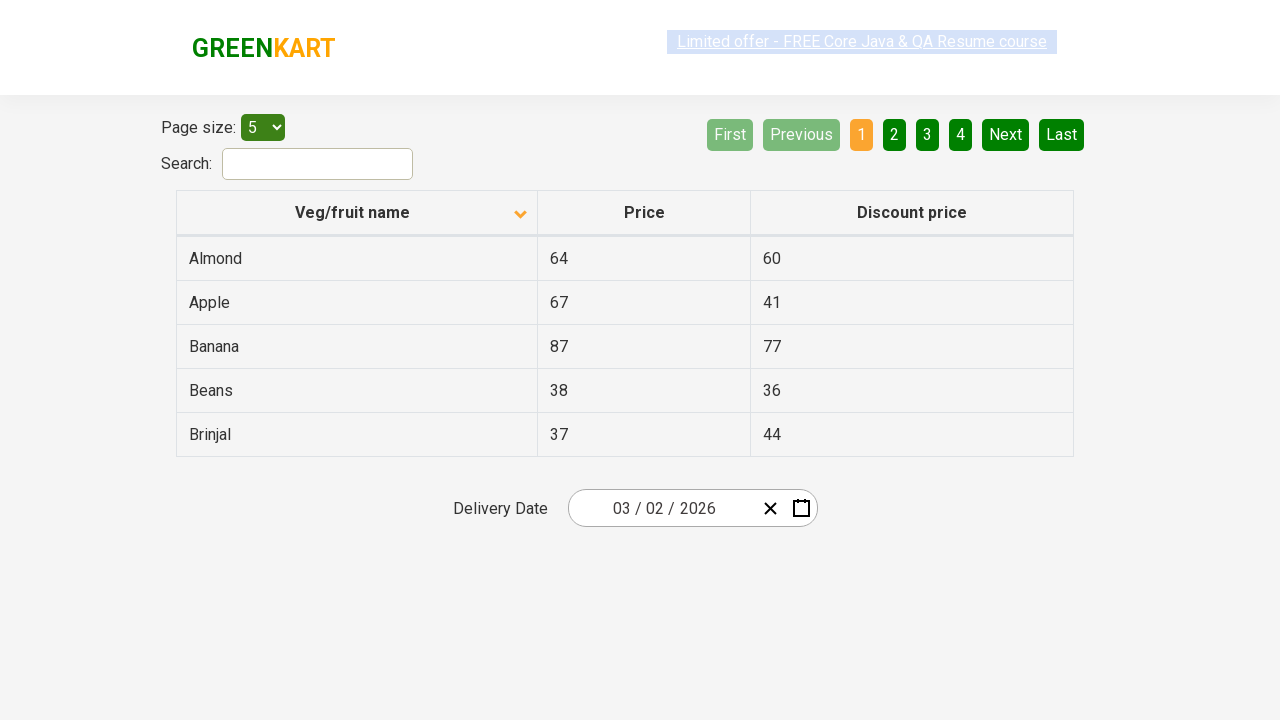

Table rows loaded and visible
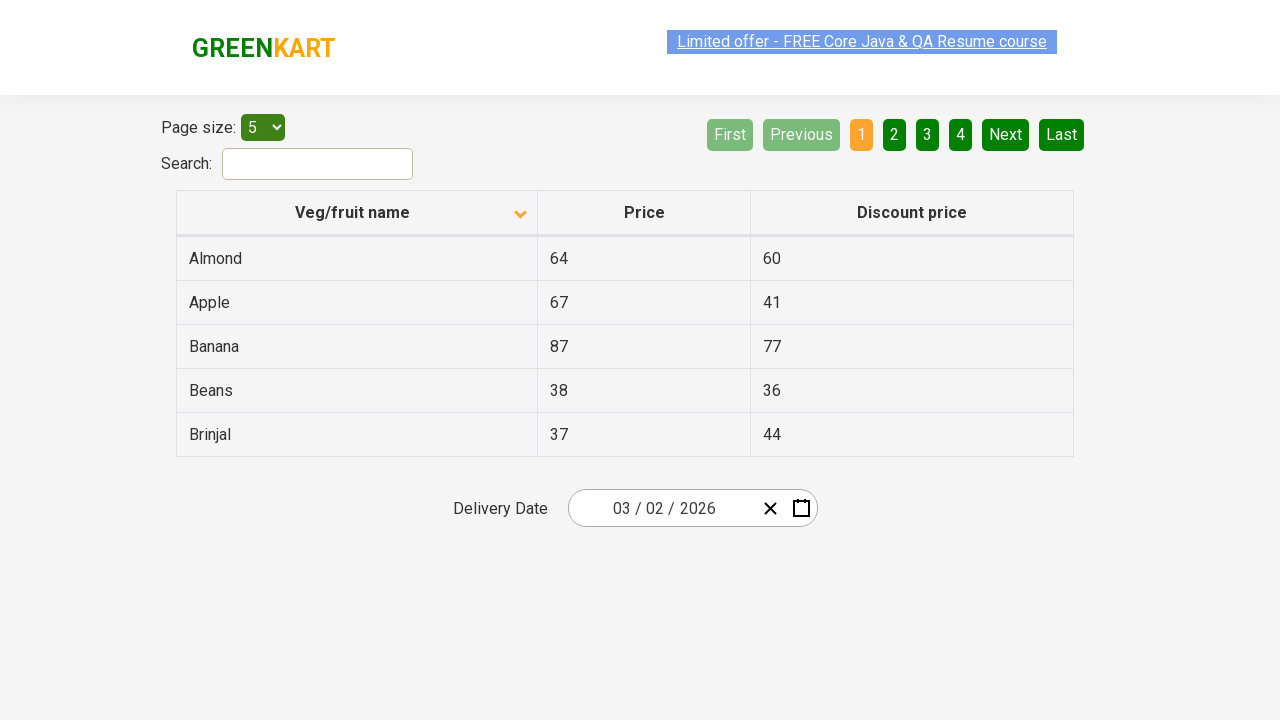

Closed new page window
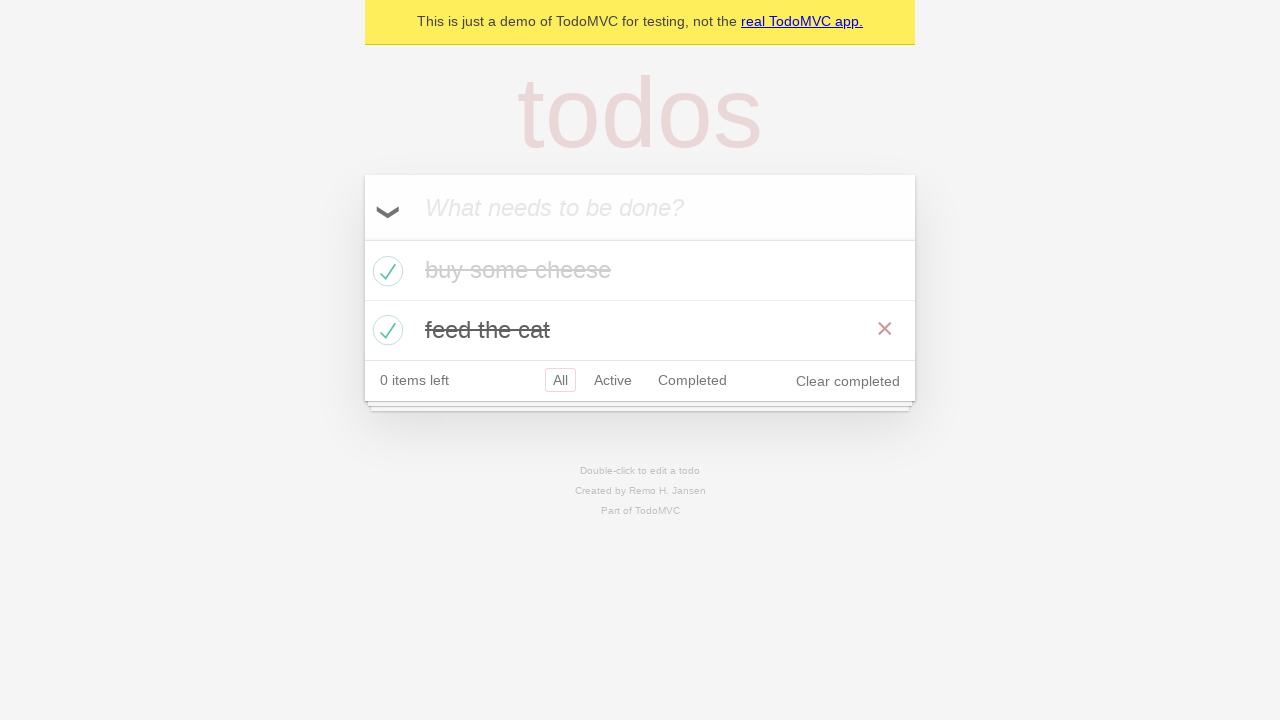

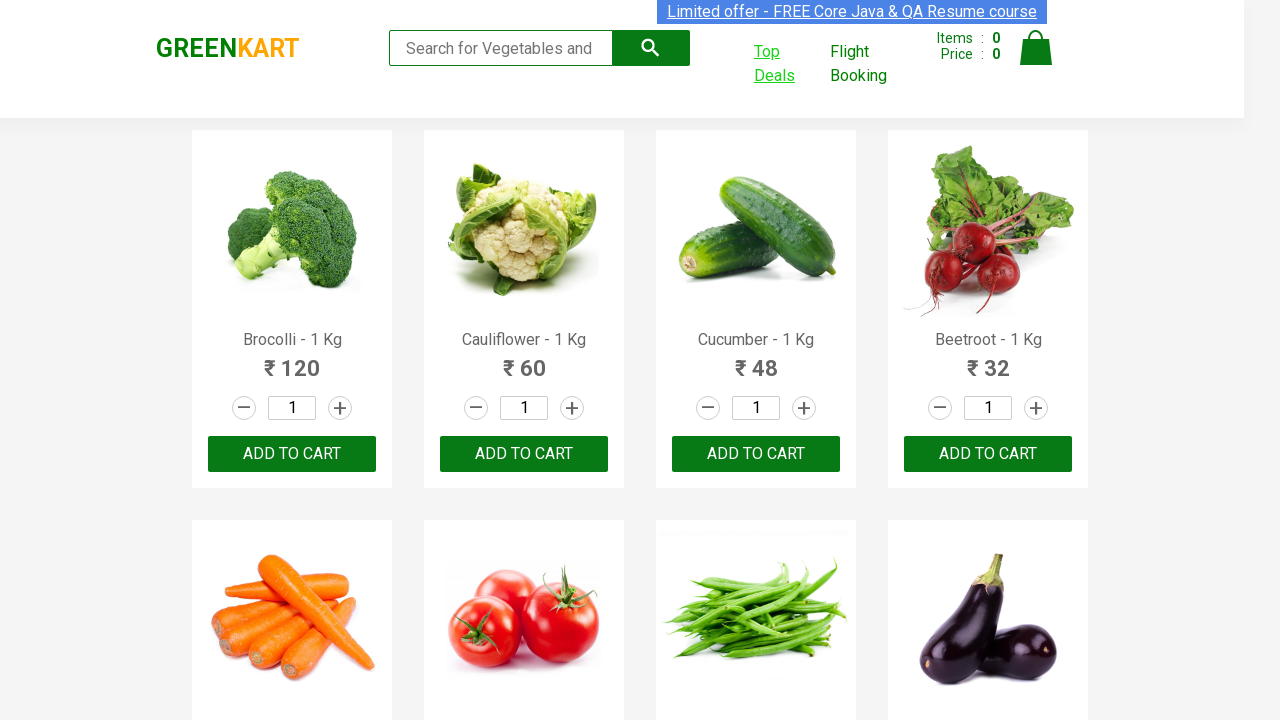